Tests the add/remove elements functionality by clicking the Add Element button, verifying the Delete button appears, clicking Delete, and verifying the page heading remains visible.

Starting URL: https://the-internet.herokuapp.com/add_remove_elements/

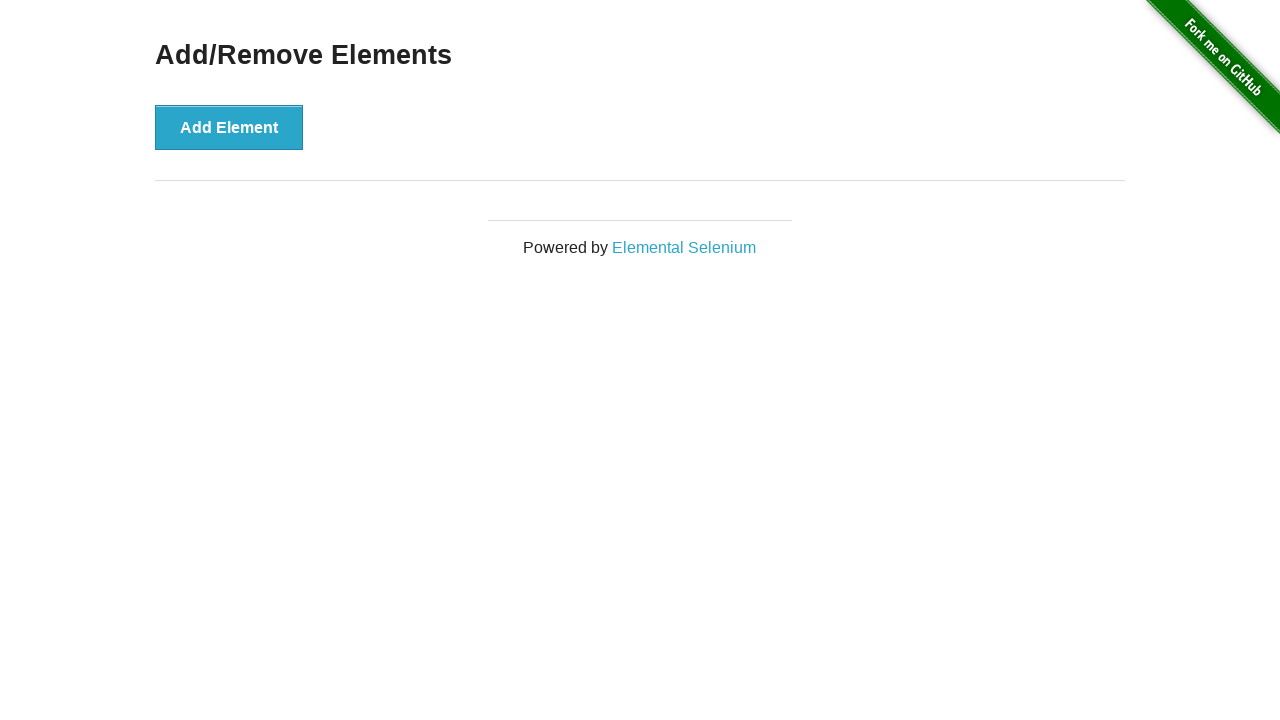

Clicked the Add Element button at (229, 127) on button[onclick='addElement()']
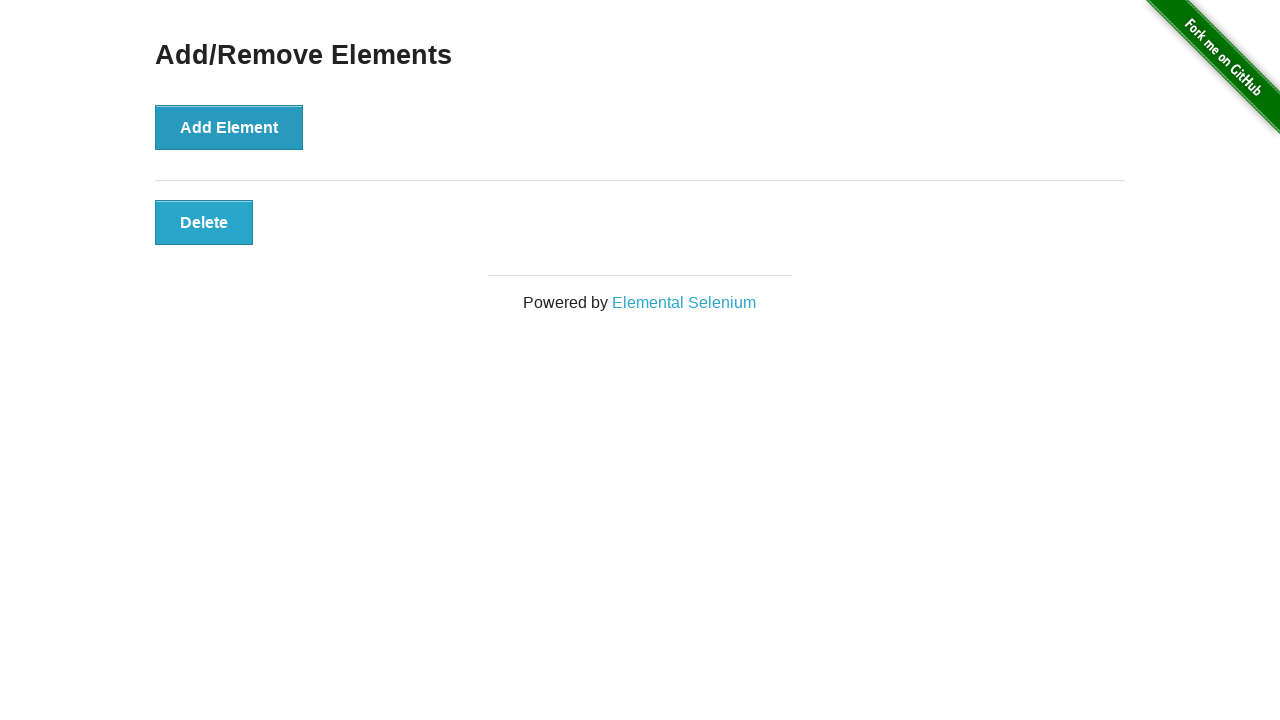

Delete button appeared and is visible
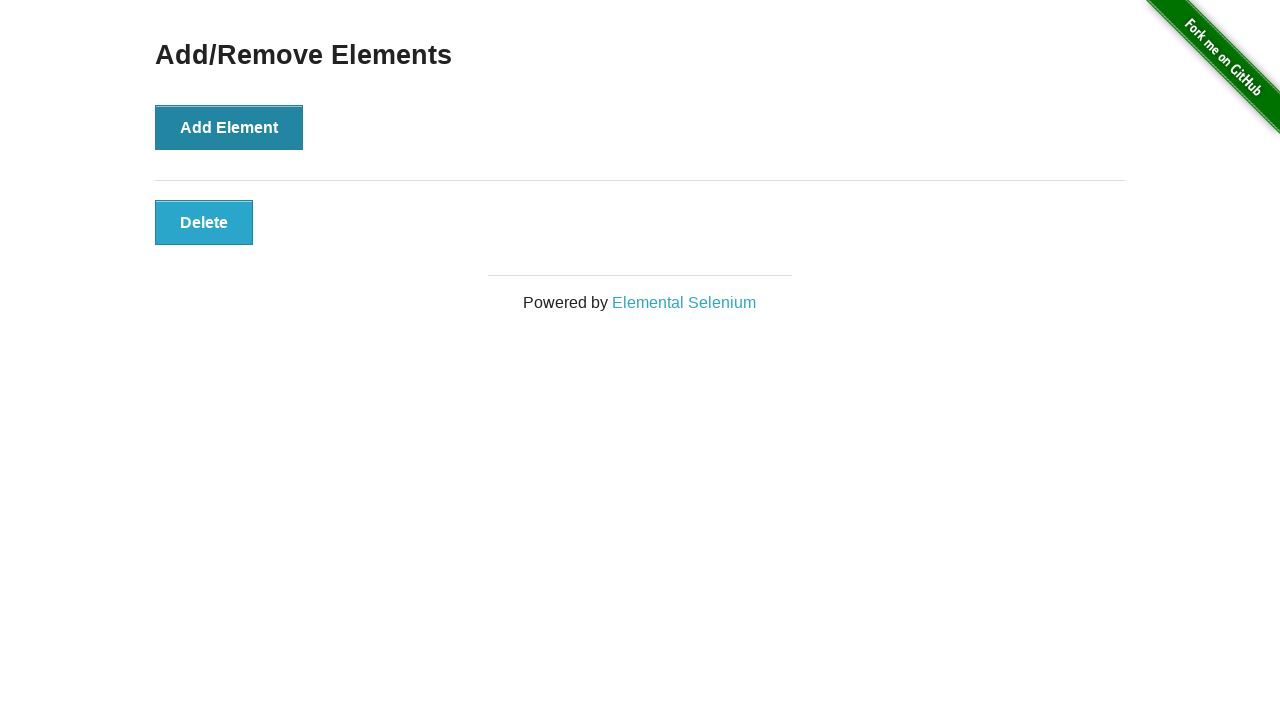

Clicked the Delete button at (204, 222) on button[onclick='deleteElement()']
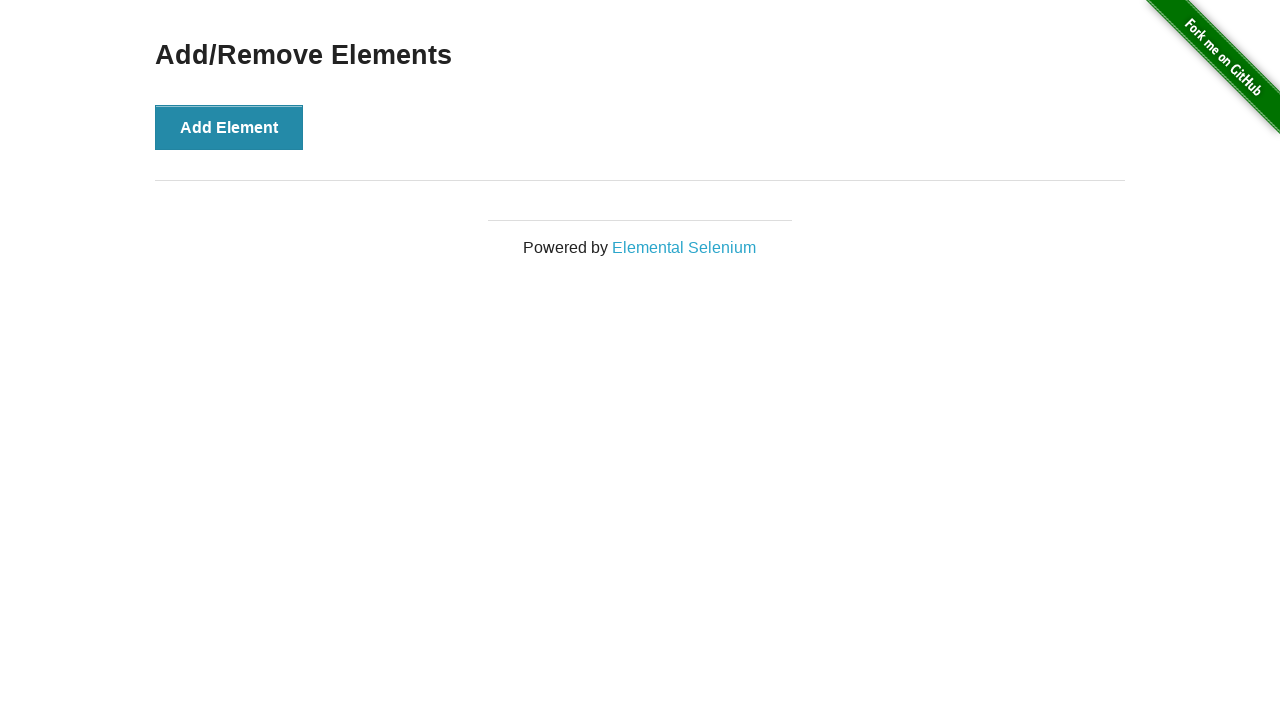

Verified that the Add/Remove Elements heading is still visible
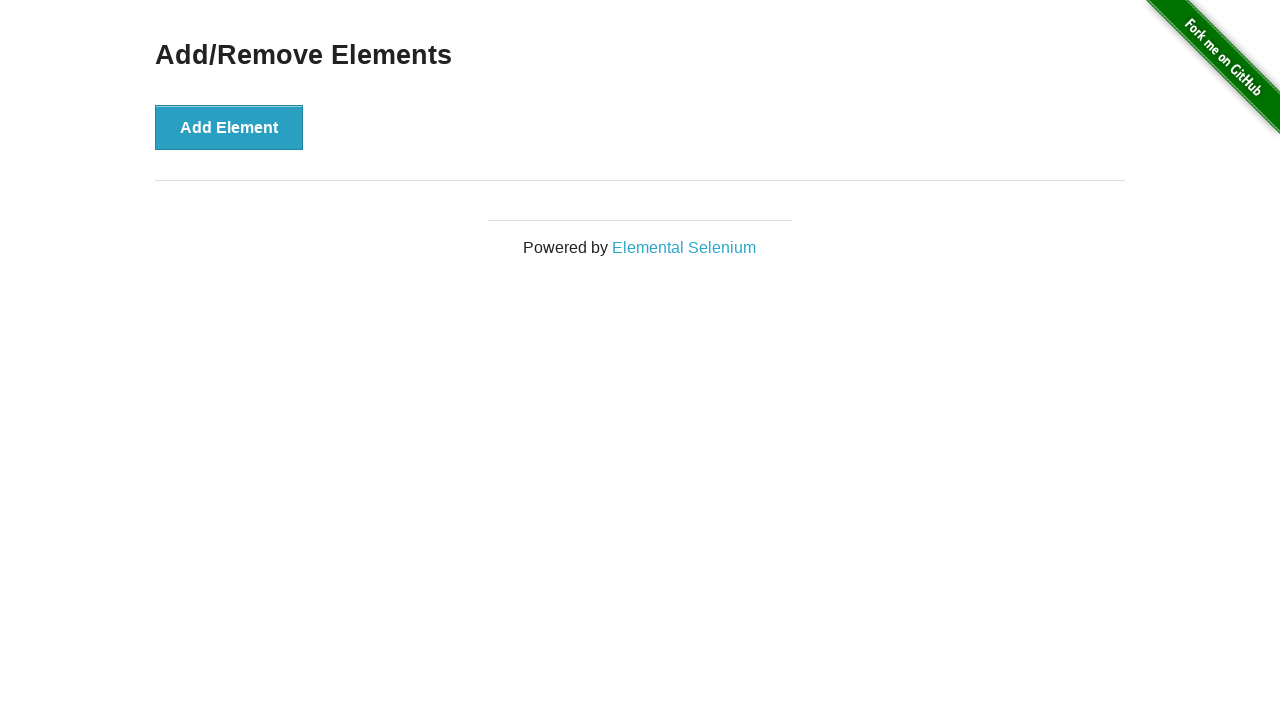

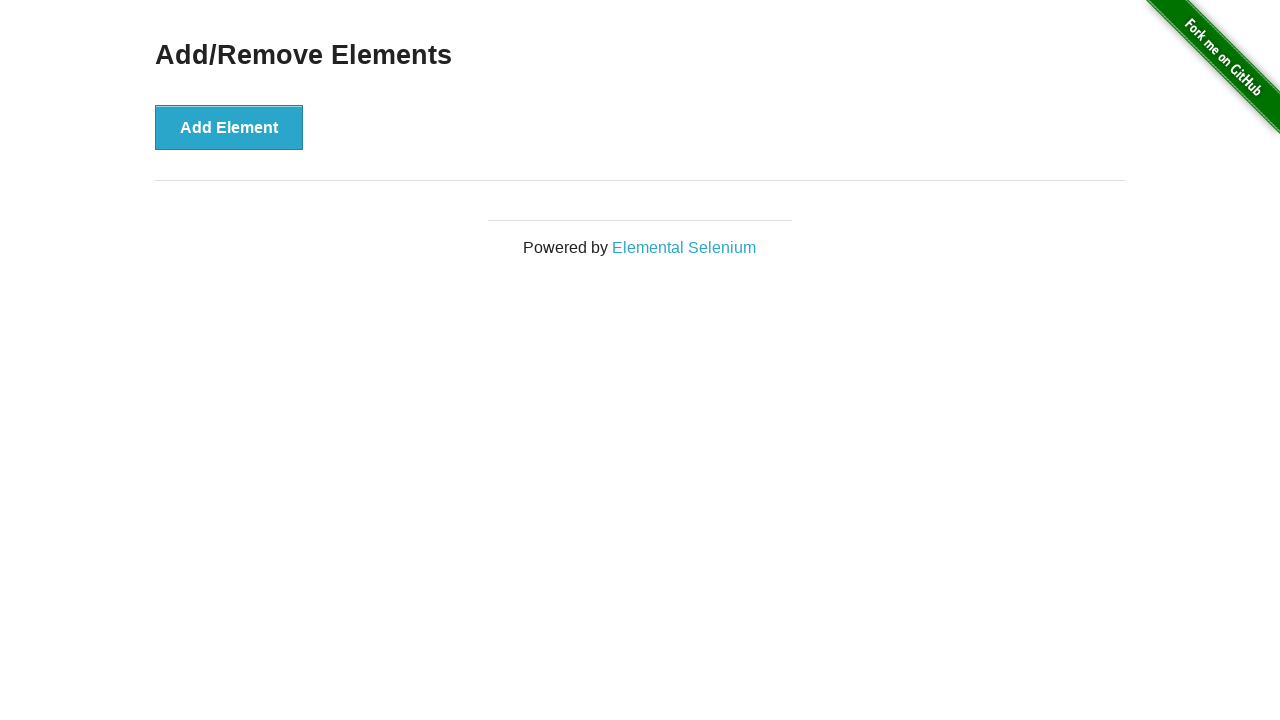